Tests dynamic loading functionality by clicking a Start button and waiting for "Hello World!" text to appear on the screen

Starting URL: https://the-internet.herokuapp.com/dynamic_loading/1

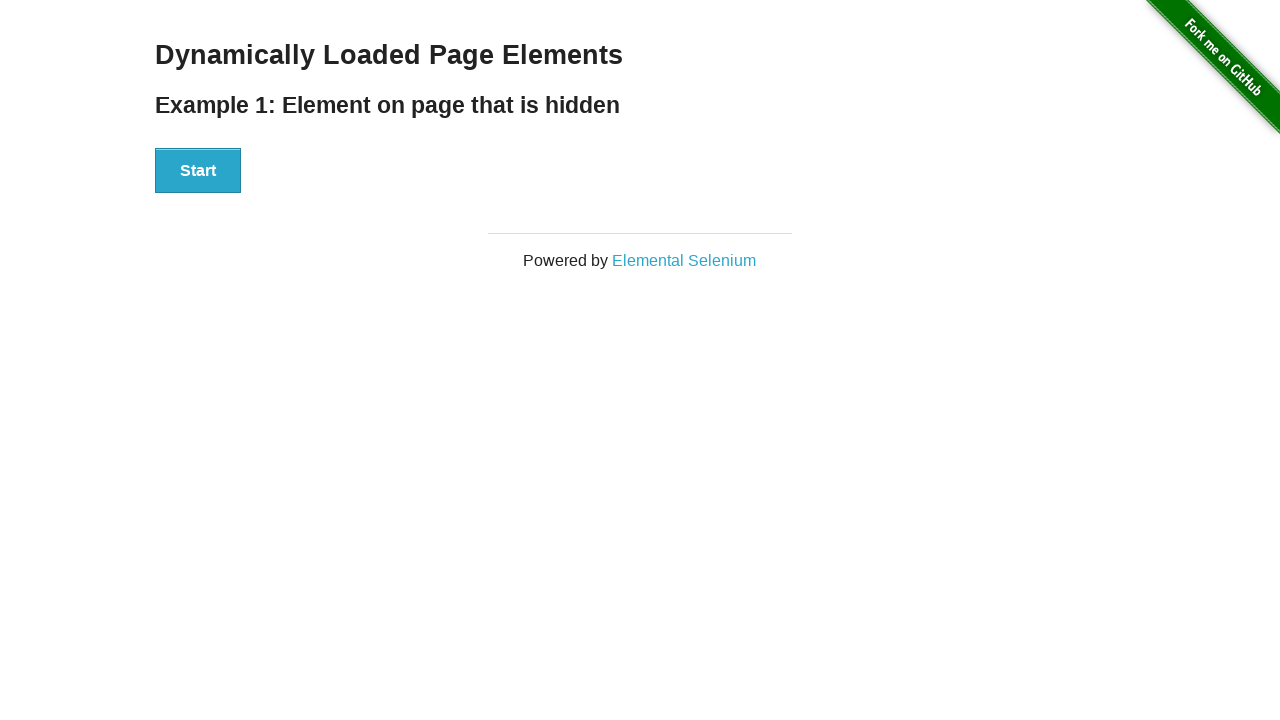

Clicked the Start button to initiate dynamic loading at (198, 171) on xpath=//div[@id='start']//button
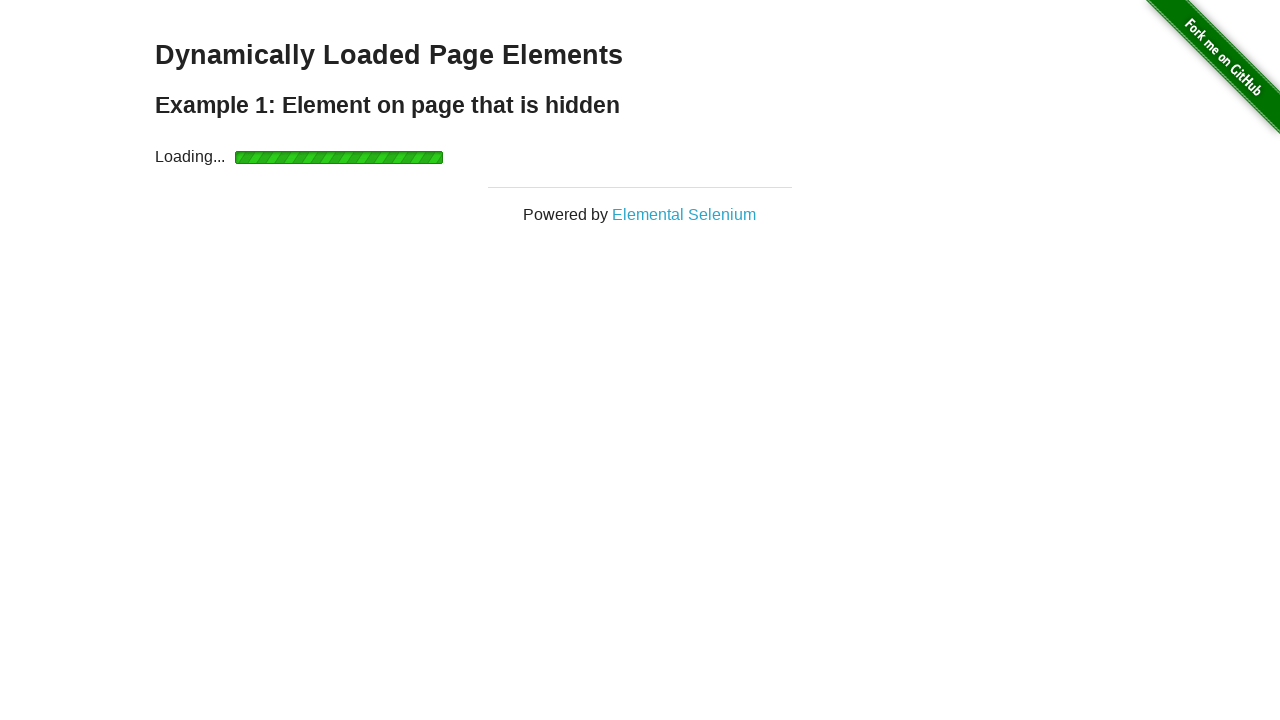

Waited for 'Hello World!' text to appear and become visible
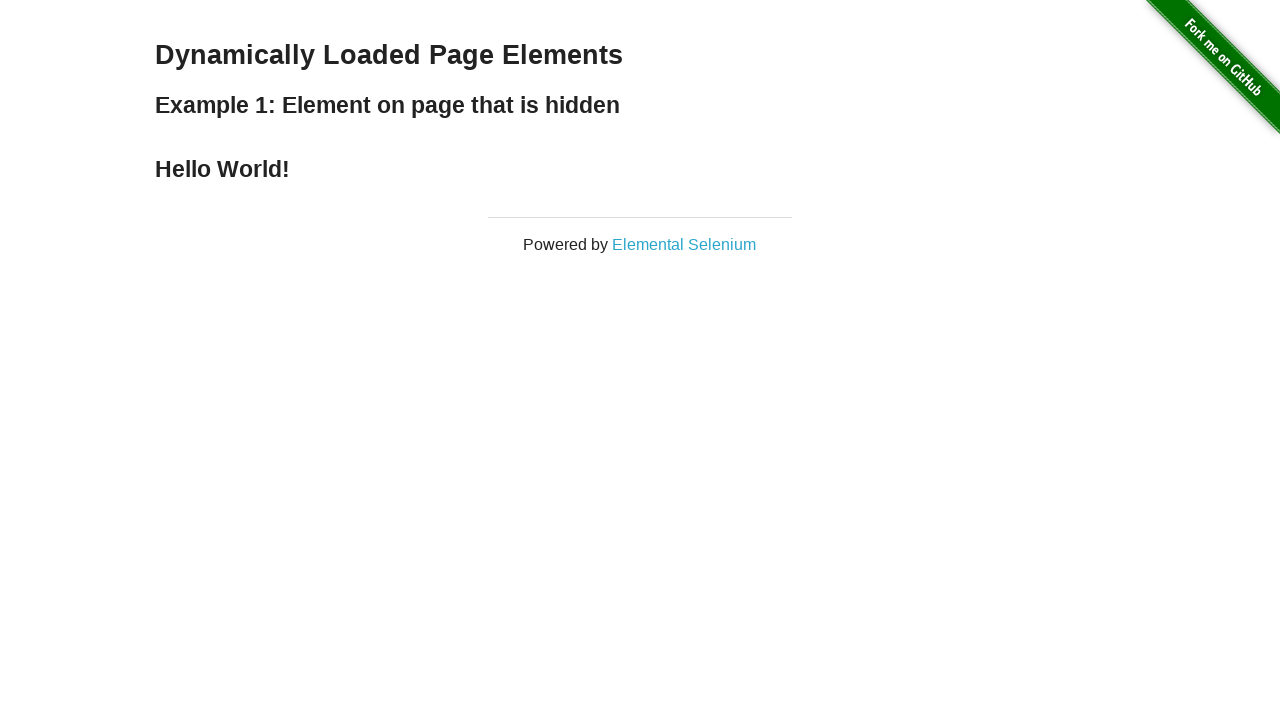

Verified that the loaded text content is 'Hello World!'
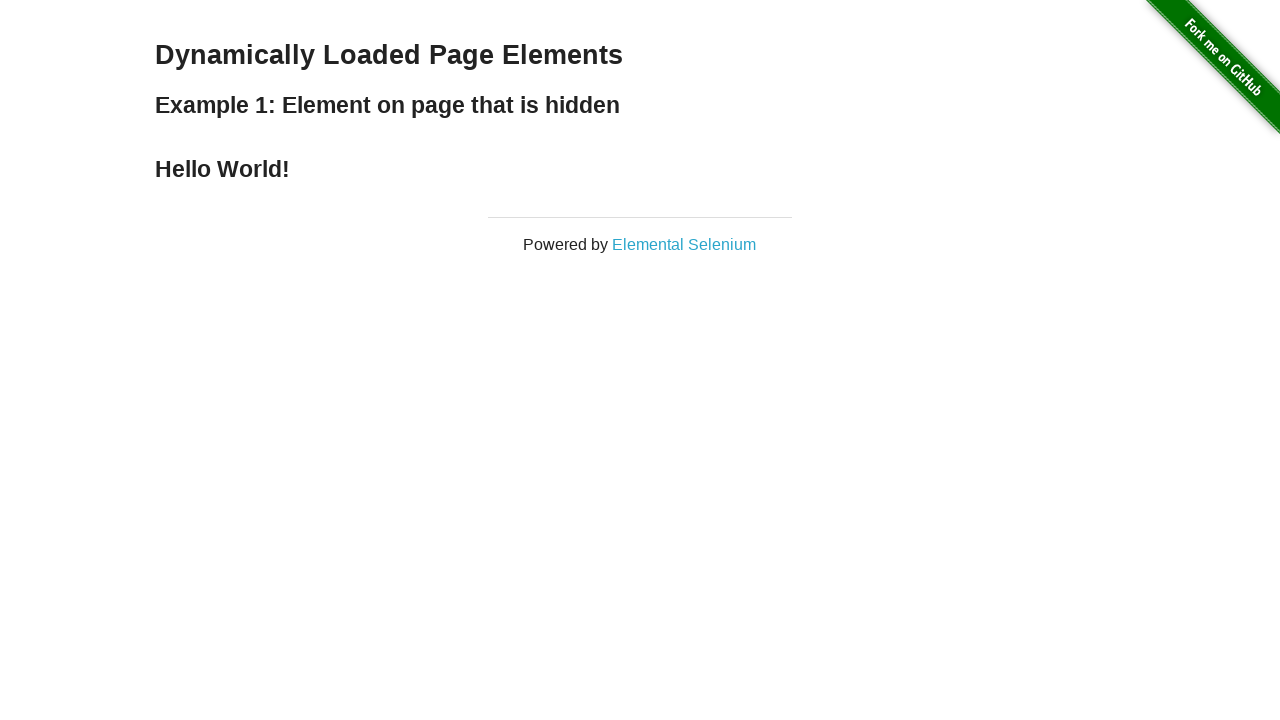

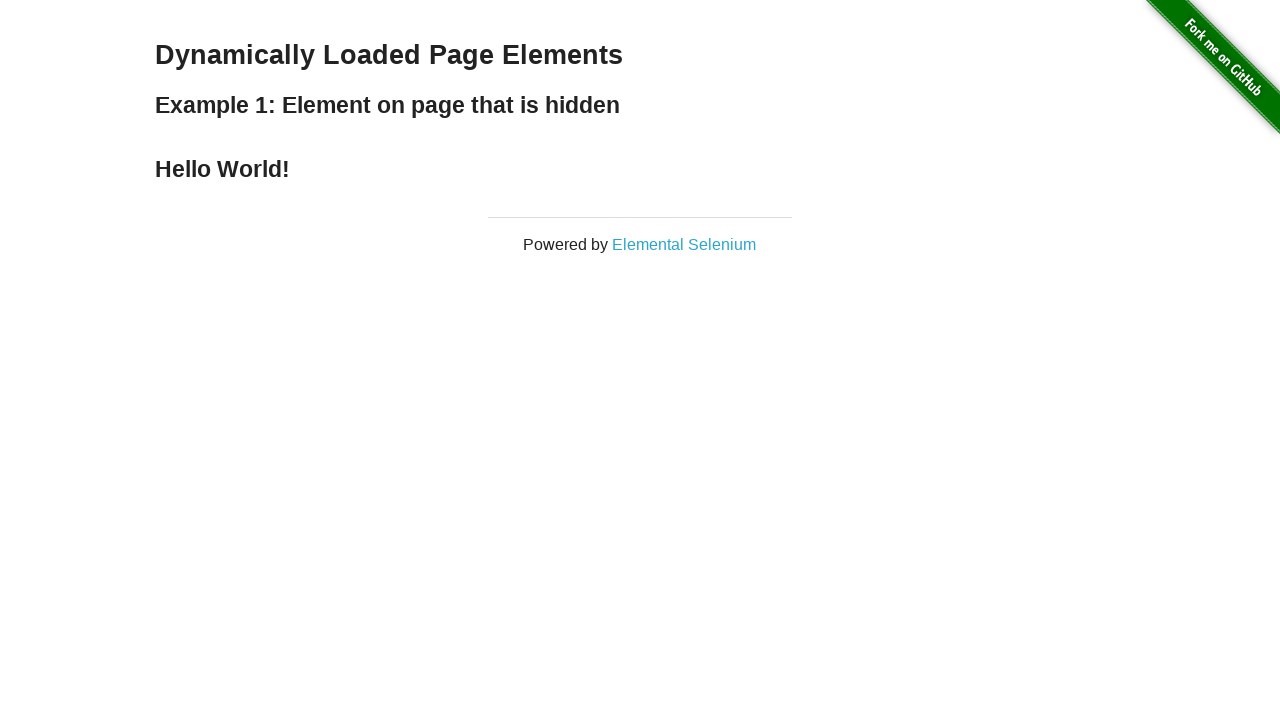